Tests tooltip functionality by interacting with an element that has a tooltip and typing text

Starting URL: https://jqueryui.com/tooltip/

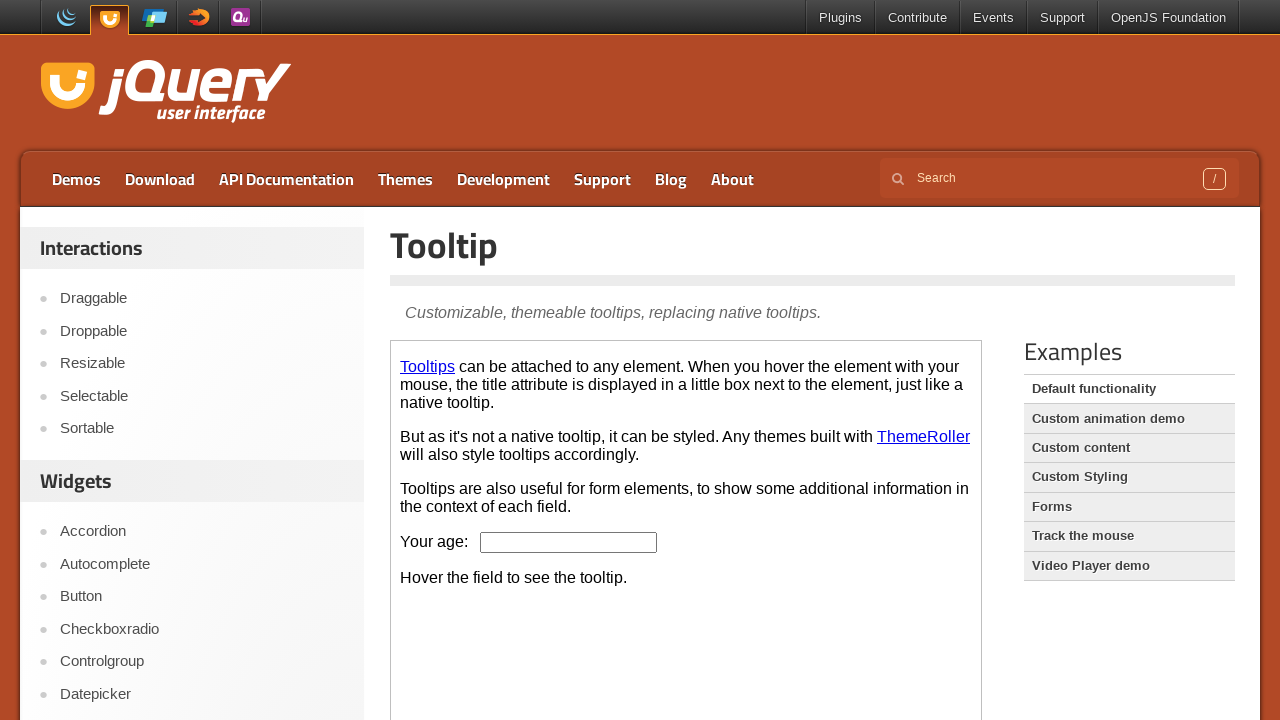

Located the demo iframe
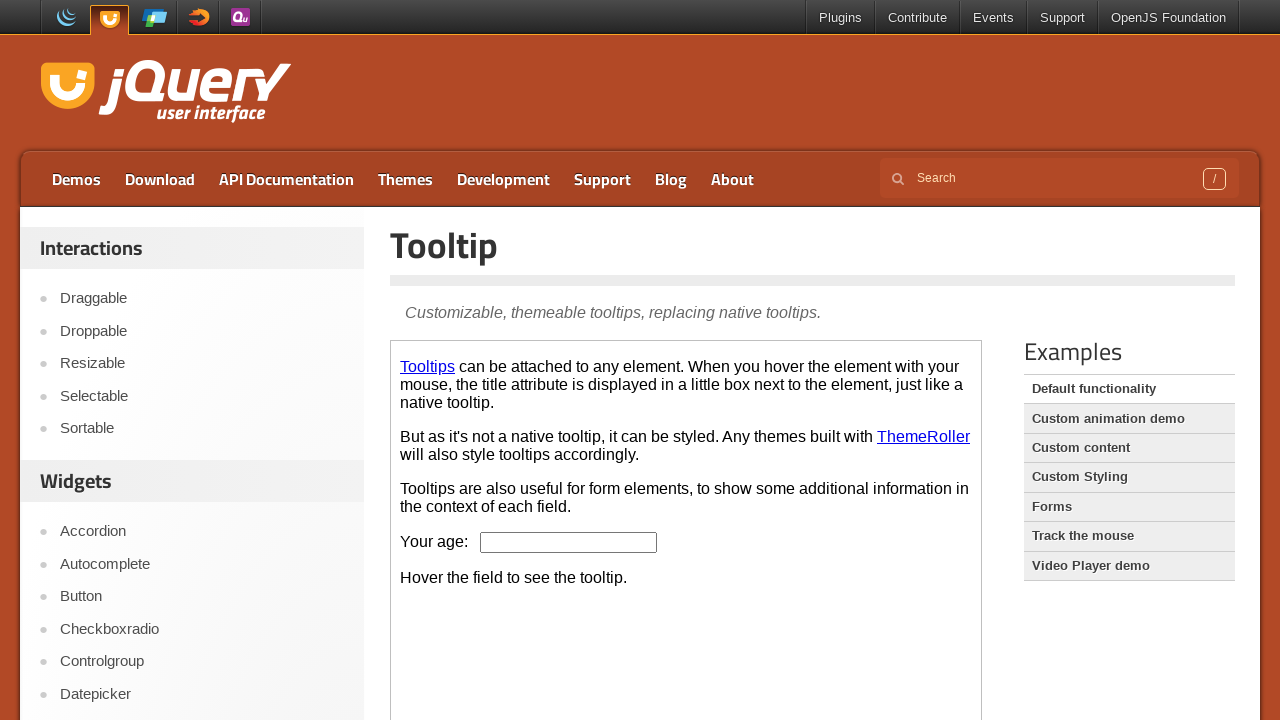

Filled age input field with 'This is typing' to test tooltip functionality on iframe.demo-frame >> internal:control=enter-frame >> #age
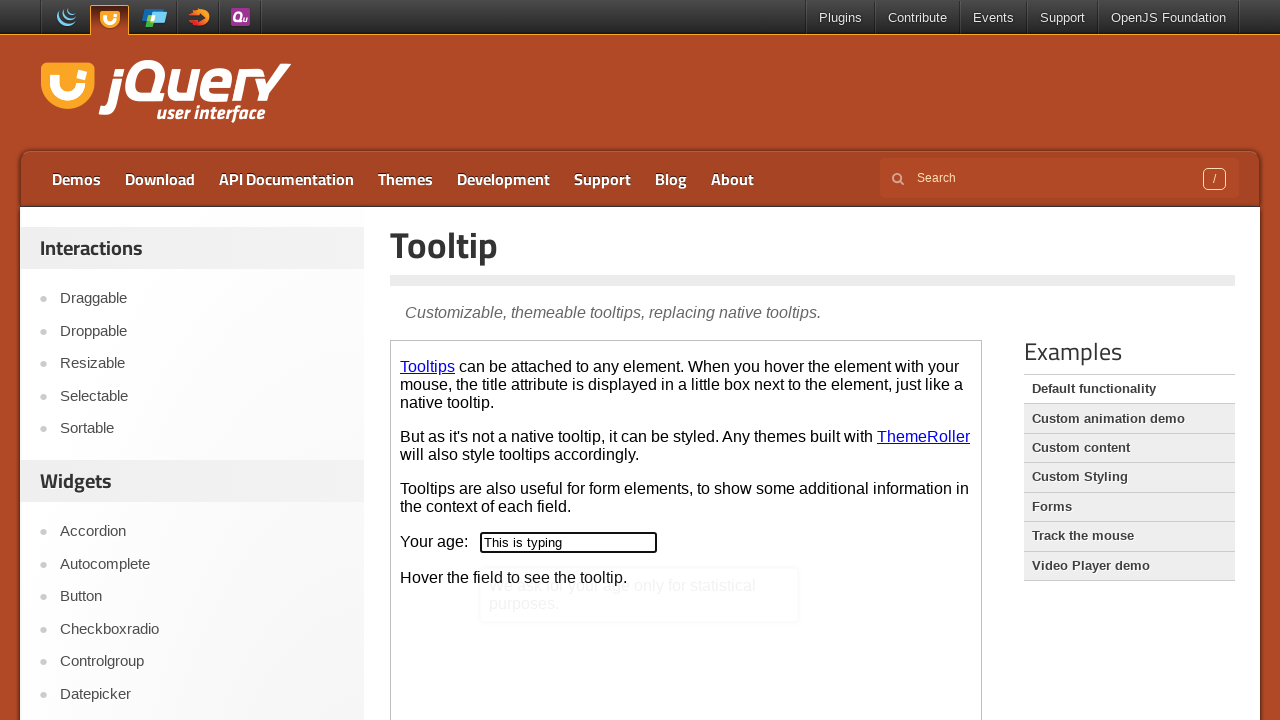

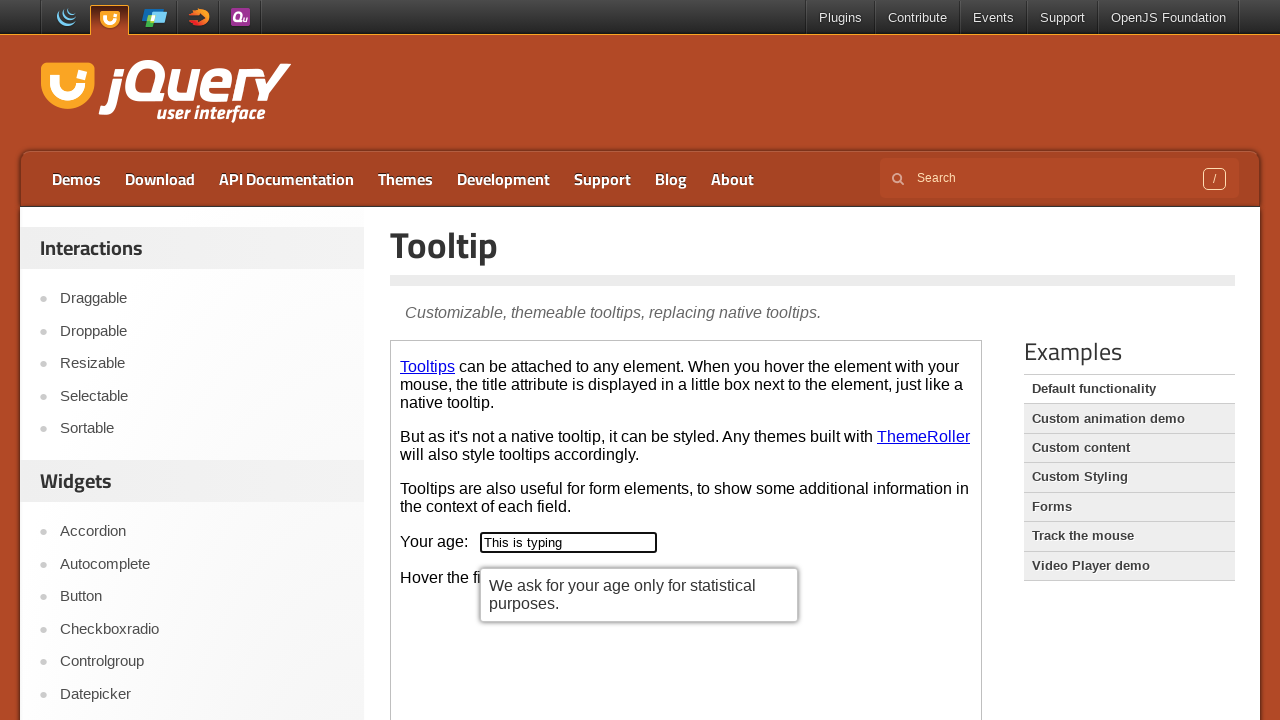